Tests clicking on a follow button on the Automation Panda website after waiting for it to be clickable

Starting URL: https://automationpanda.com/

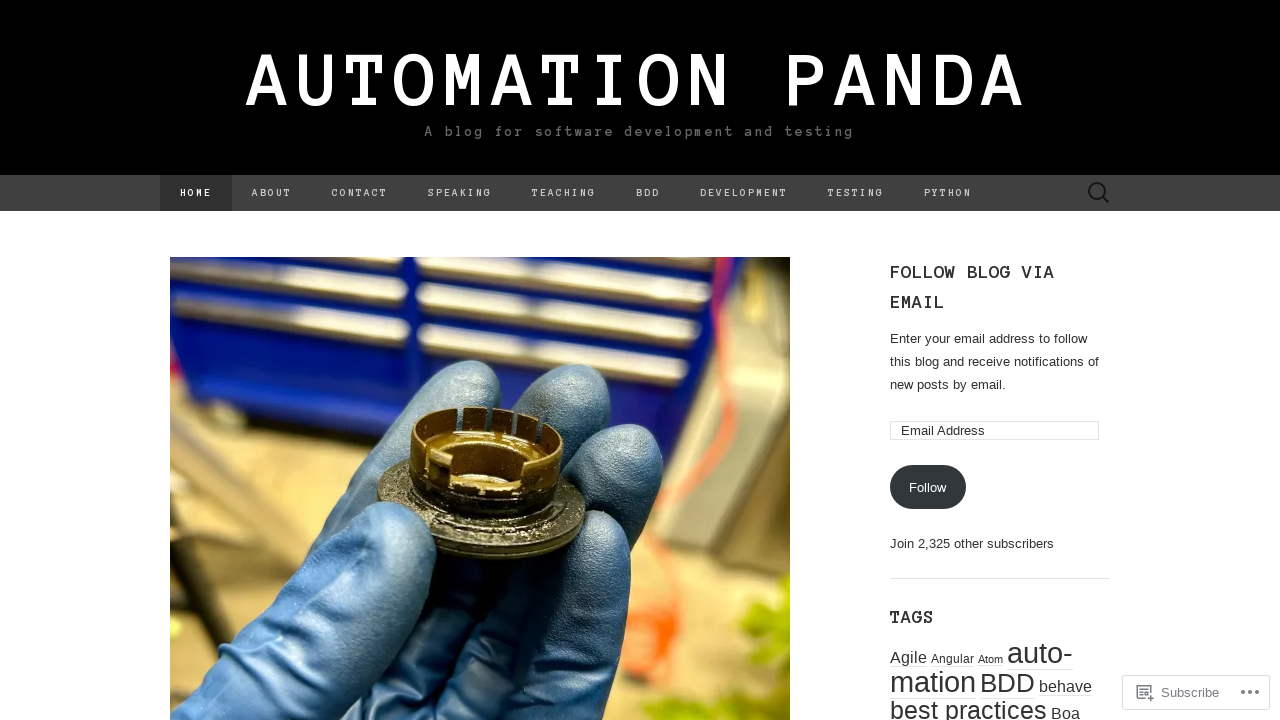

Waited for follow button to become visible on Automation Panda website
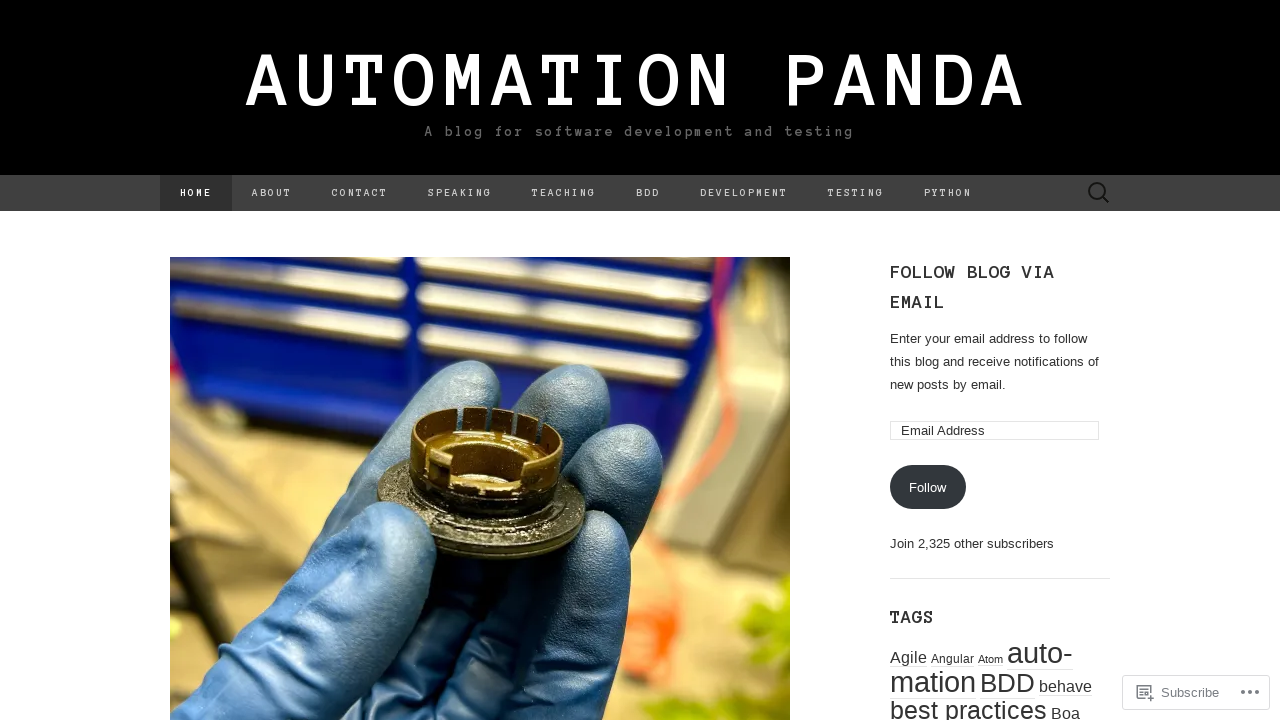

Clicked the follow button at (928, 487) on button.wp-block-button__link
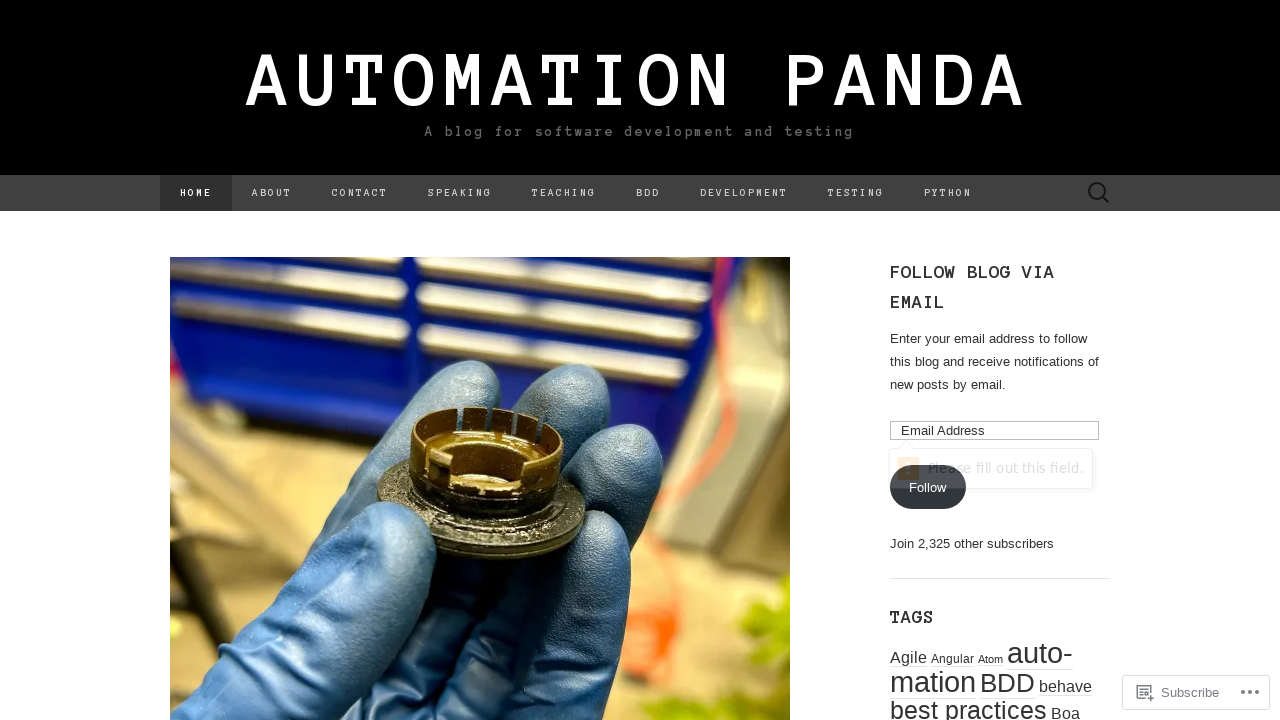

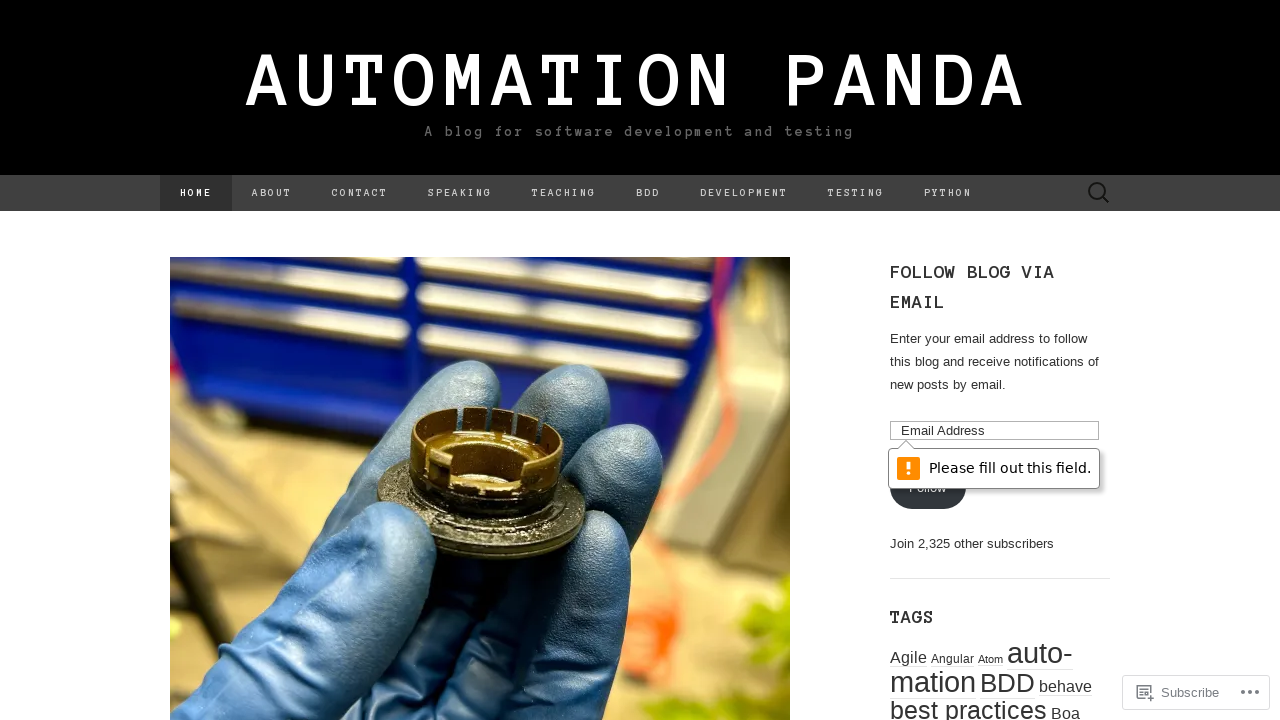